Checks that the logo image is displayed on the homepage

Starting URL: https://docerfy.com/

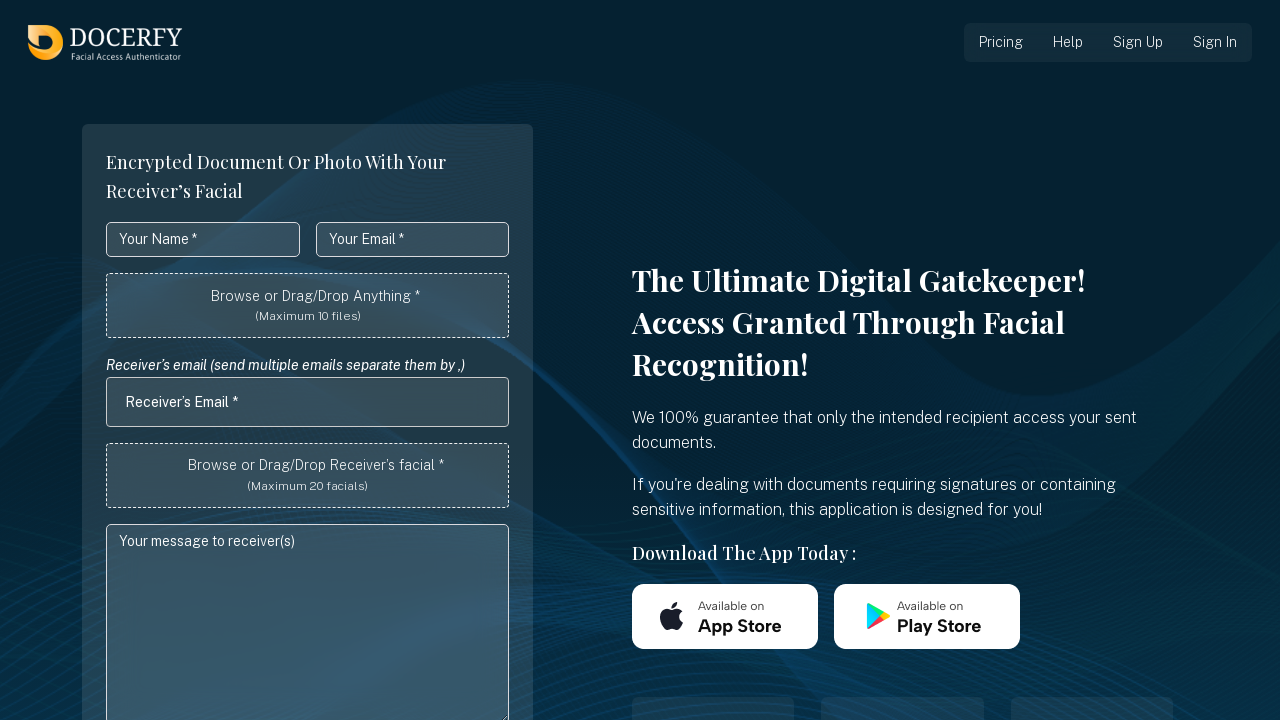

Navigated to Docerfy homepage
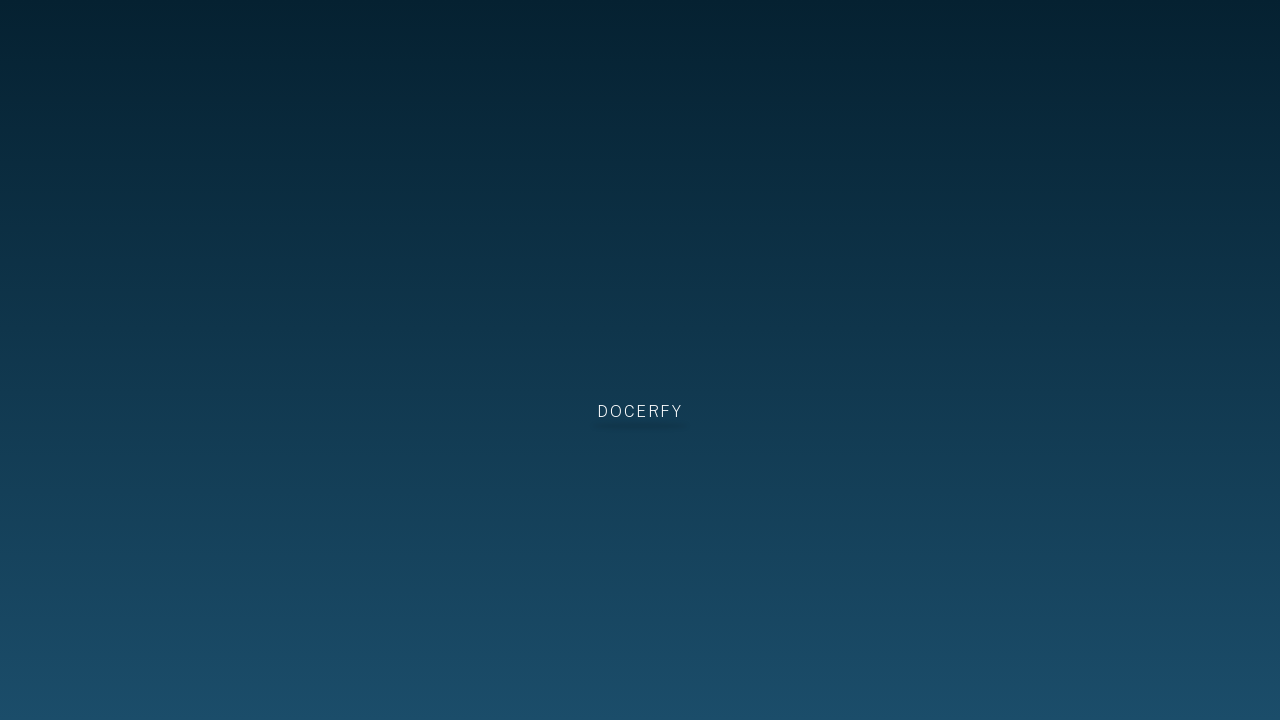

Located logo image element
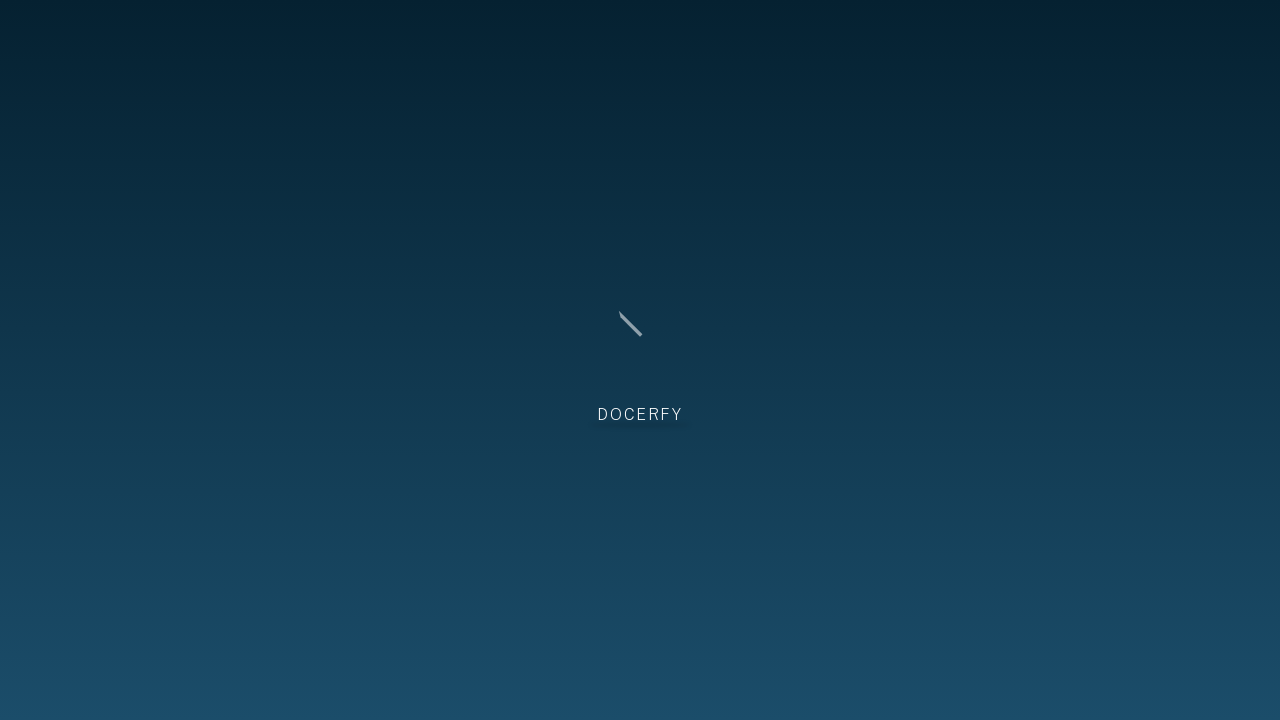

Verified logo image is displayed on homepage
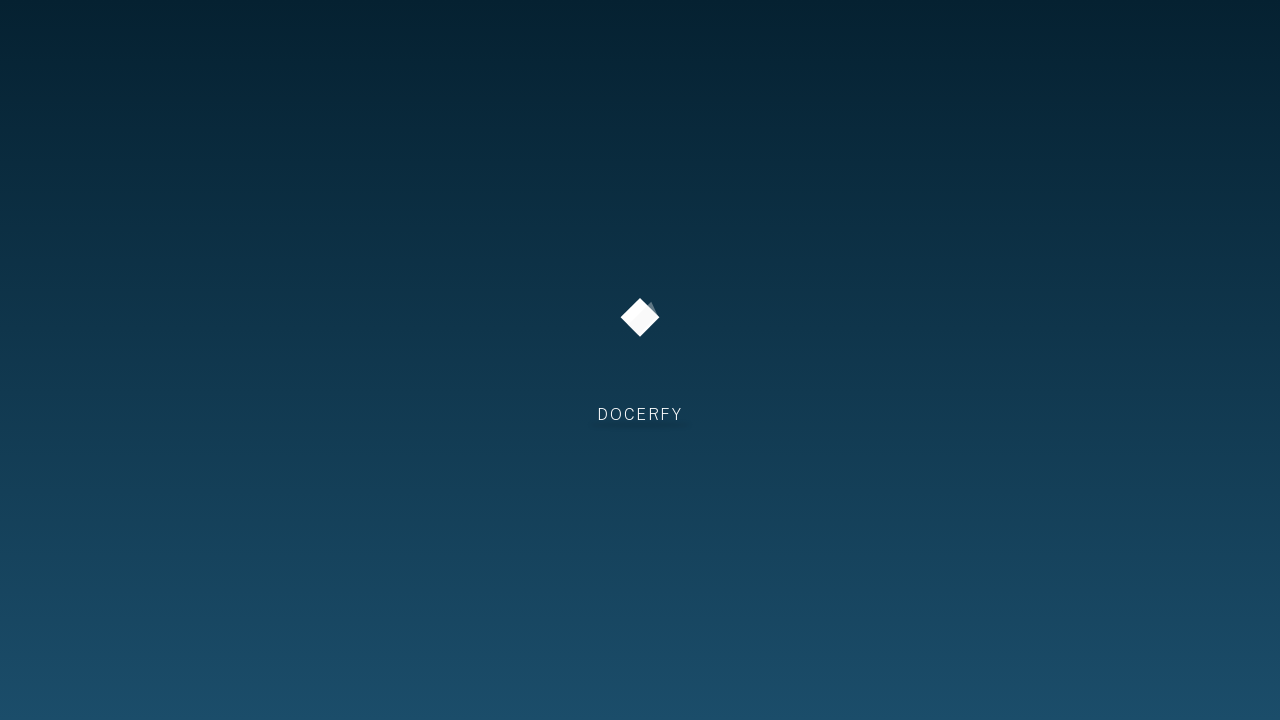

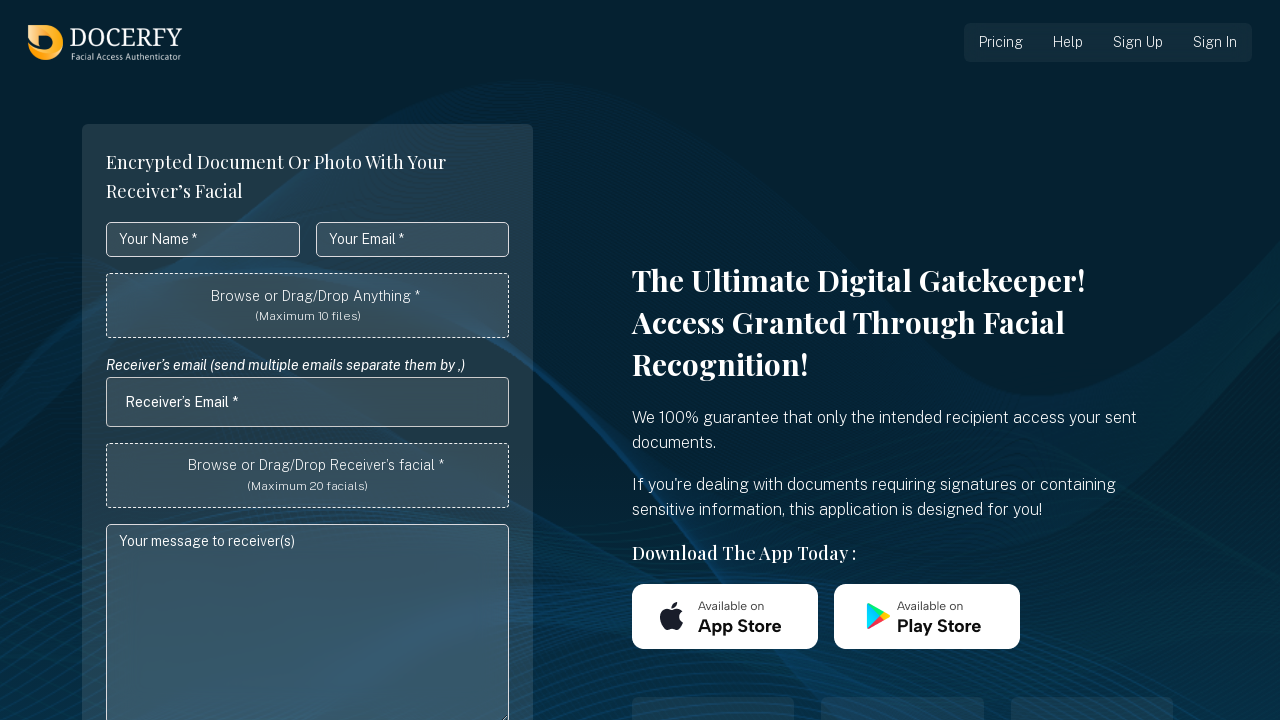